Tests window handling by navigating to a practice page and clicking a button that may open a new window, then retrieves the parent window handle.

Starting URL: https://letcode.in/window

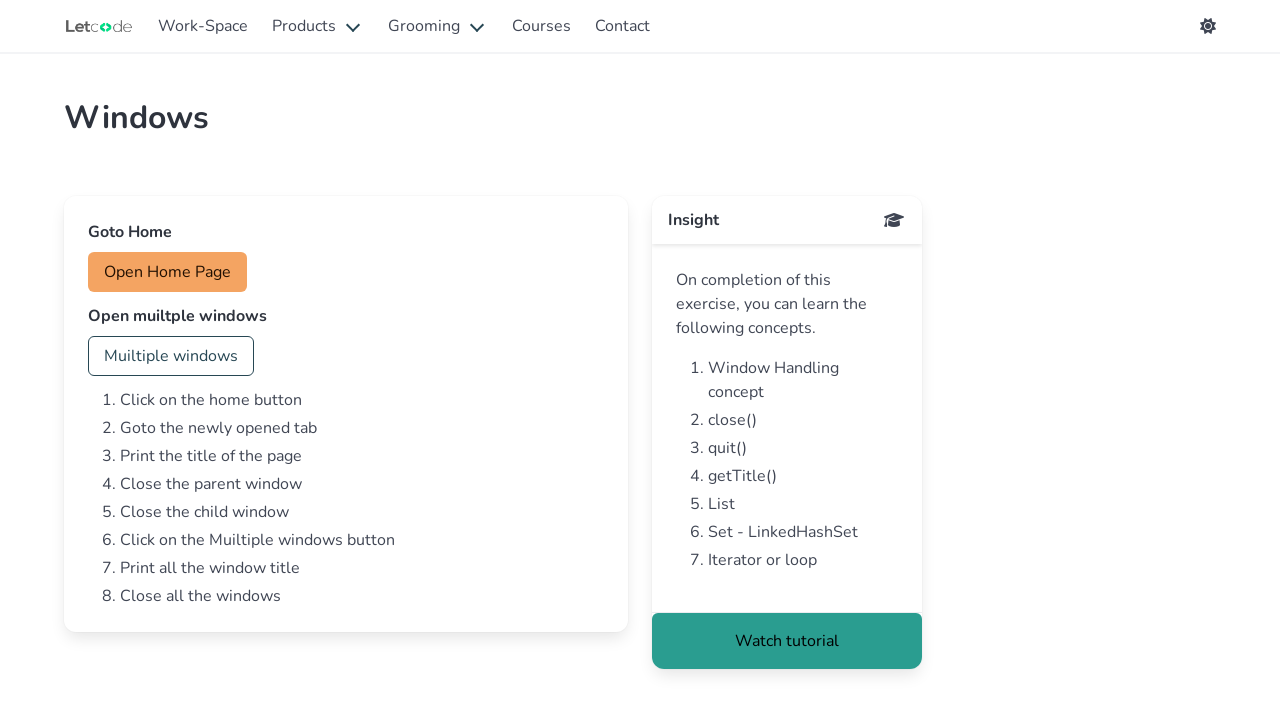

Clicked home button that may open a new window at (168, 272) on #home
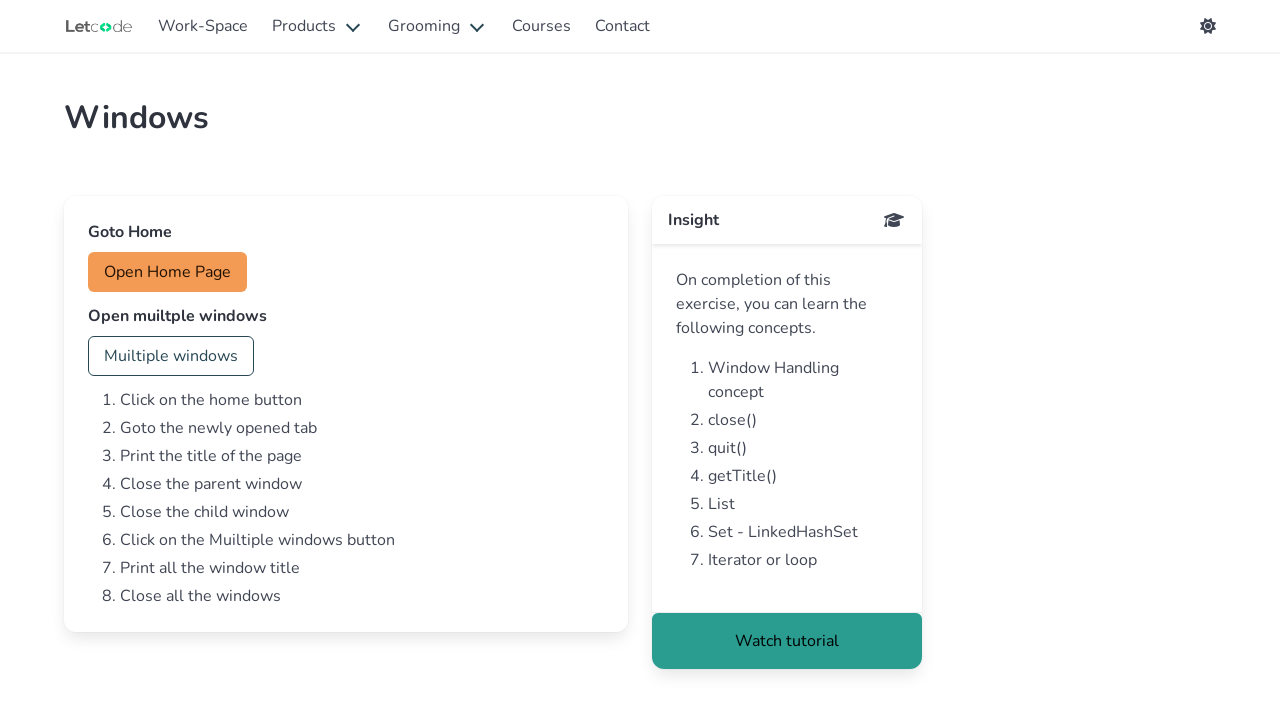

Waited for page to load with domcontentloaded state
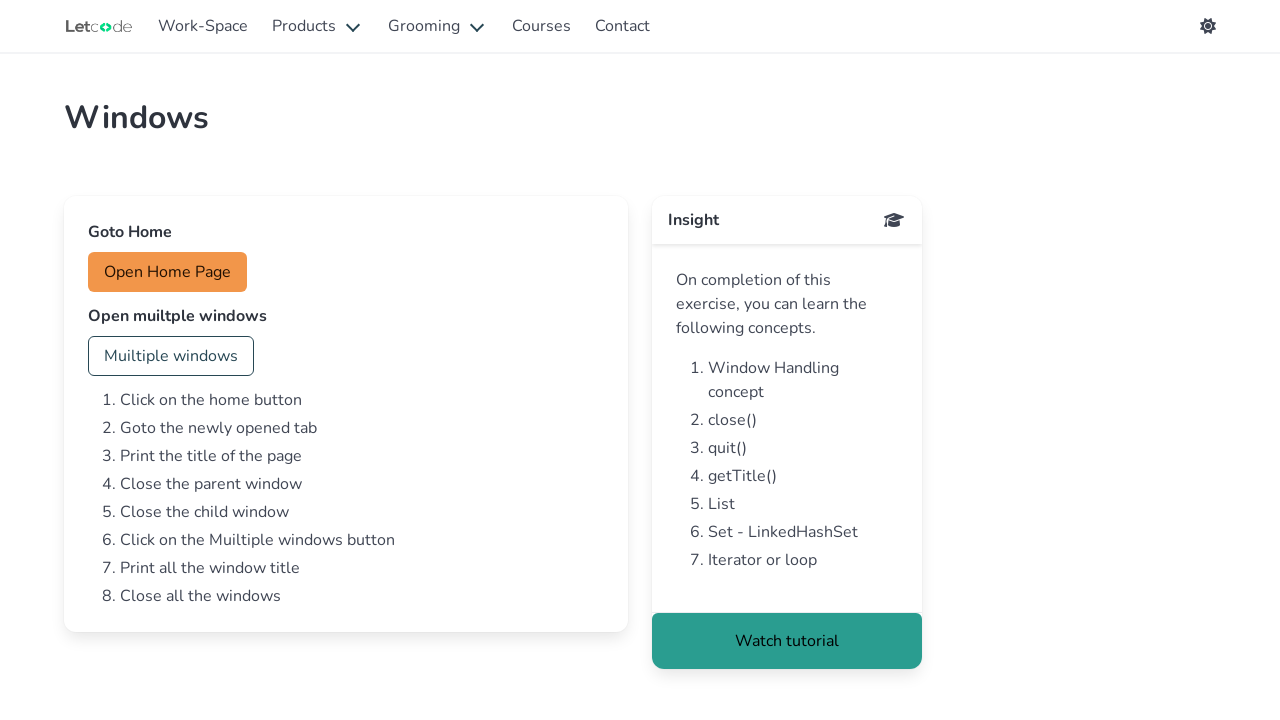

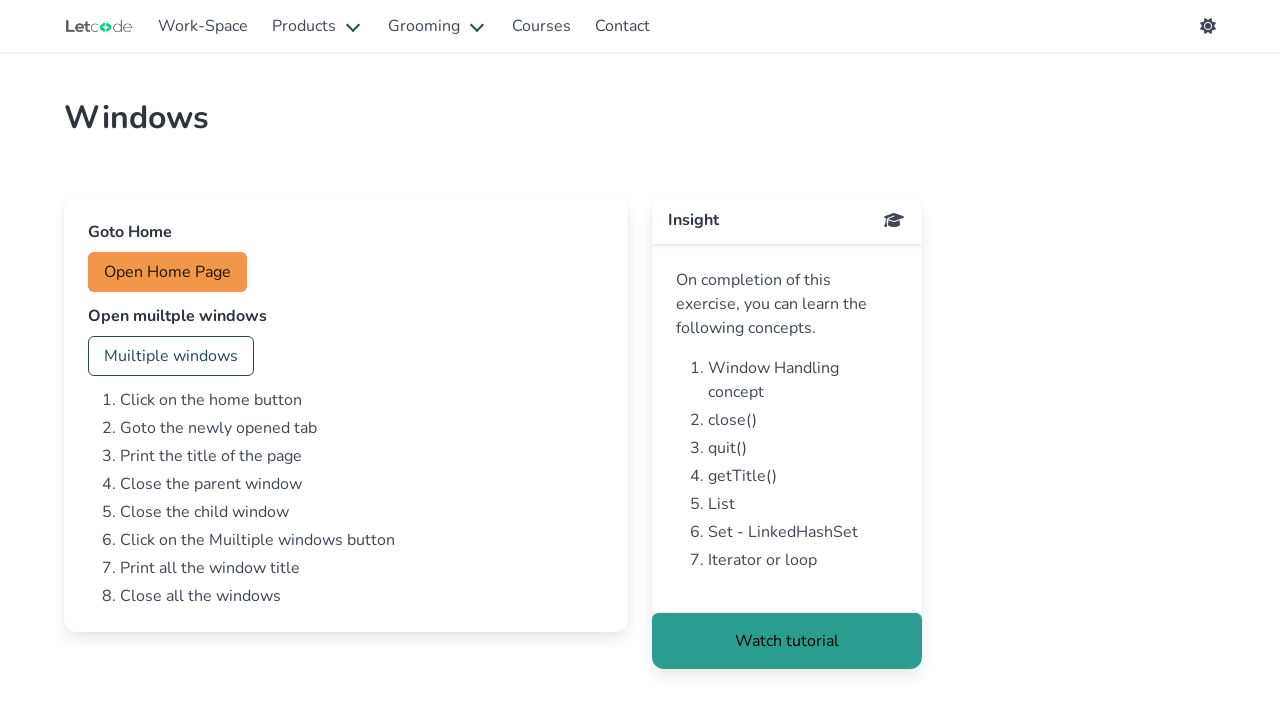